Tests iframe handling by iterating through all iframes on the page to find and click a "Click Me" button inside one of them.

Starting URL: https://leafground.com/frame.xhtml

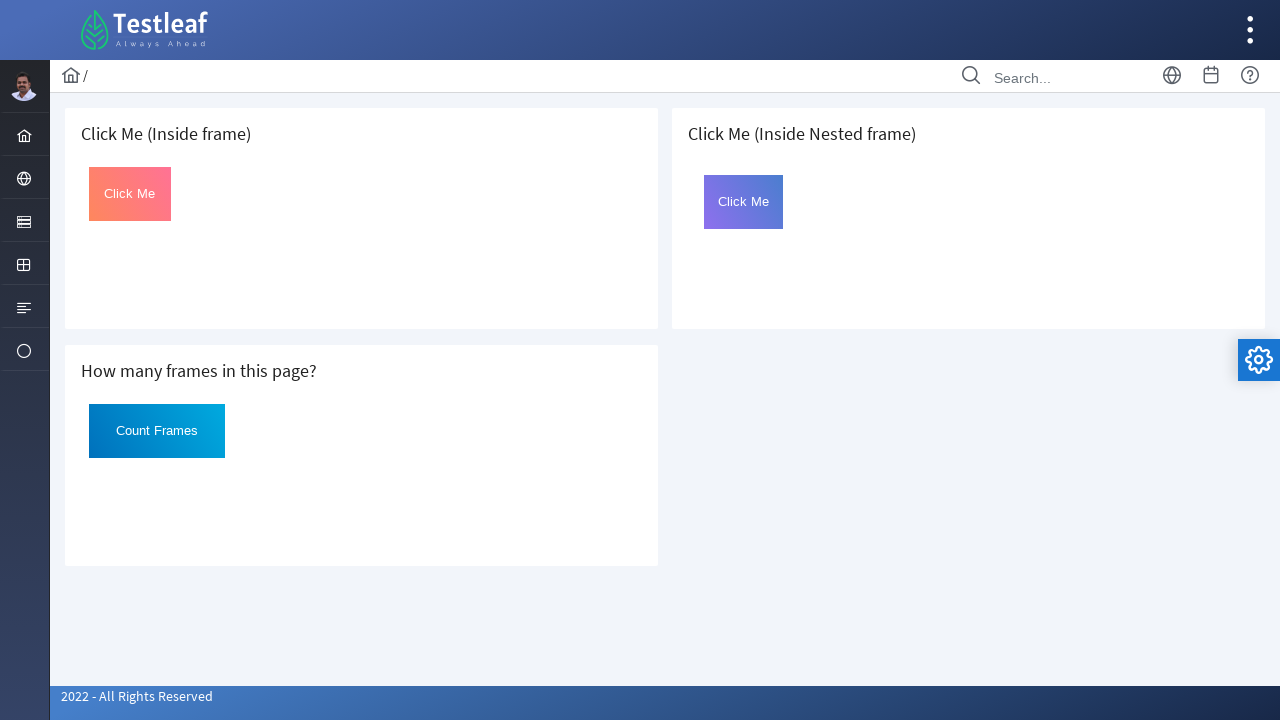

Navigated to iframe test page
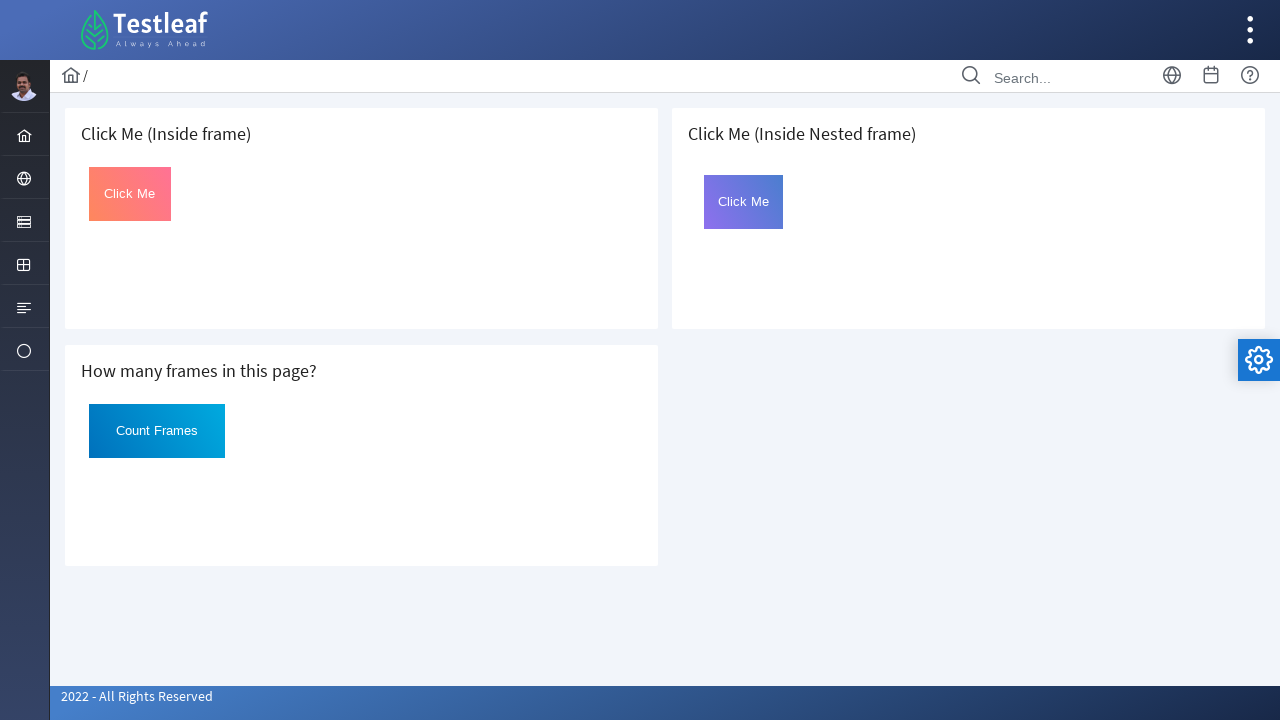

Retrieved all iframes from the page
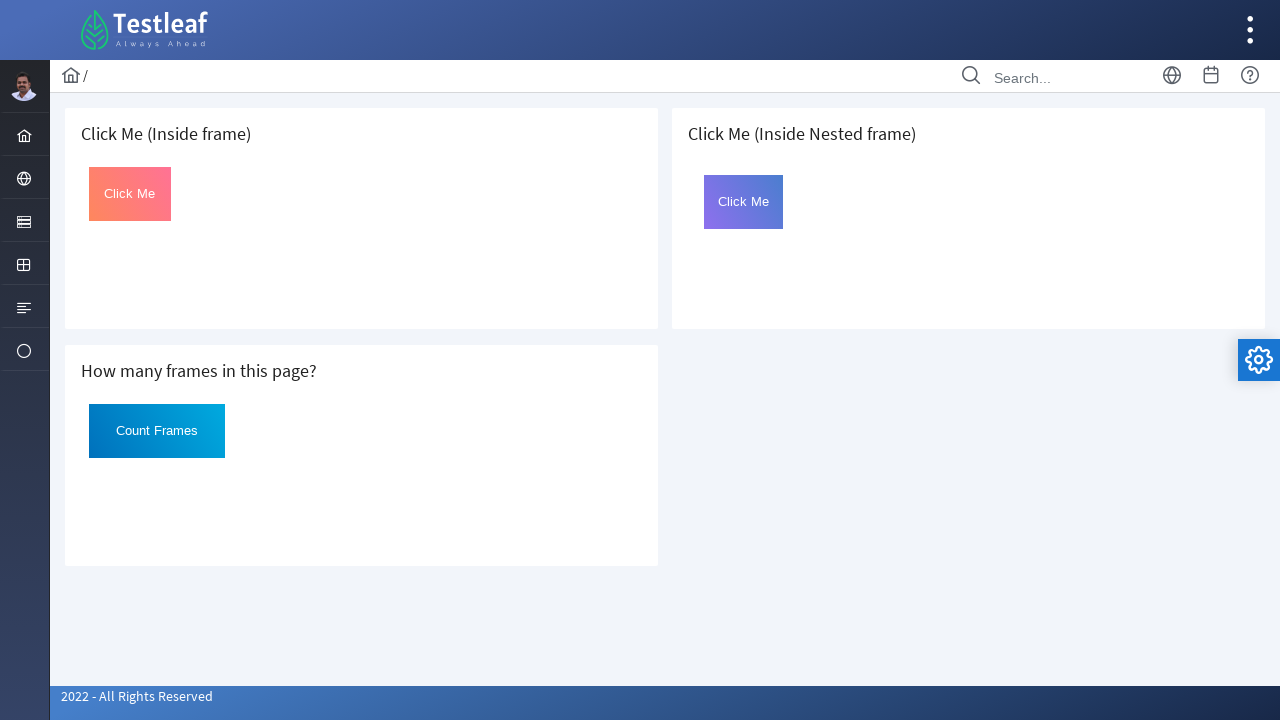

Accessed iframe at index 0
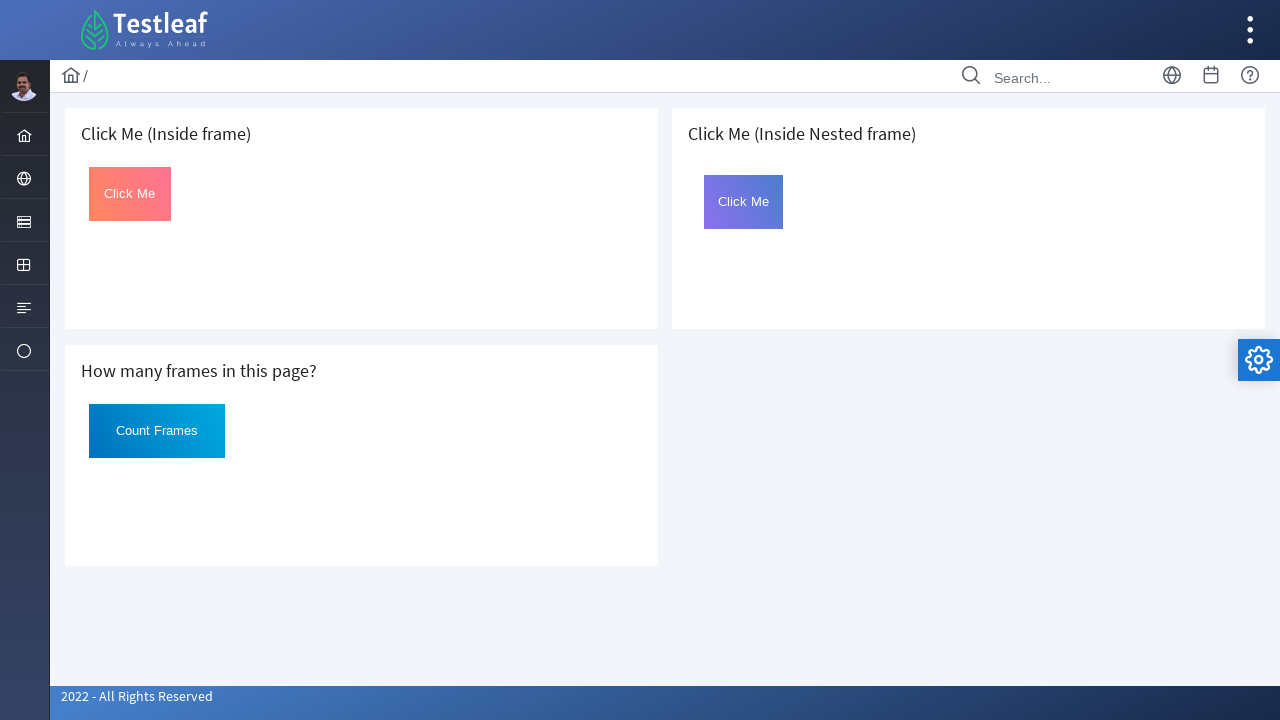

Located 'Click Me' button in iframe 0
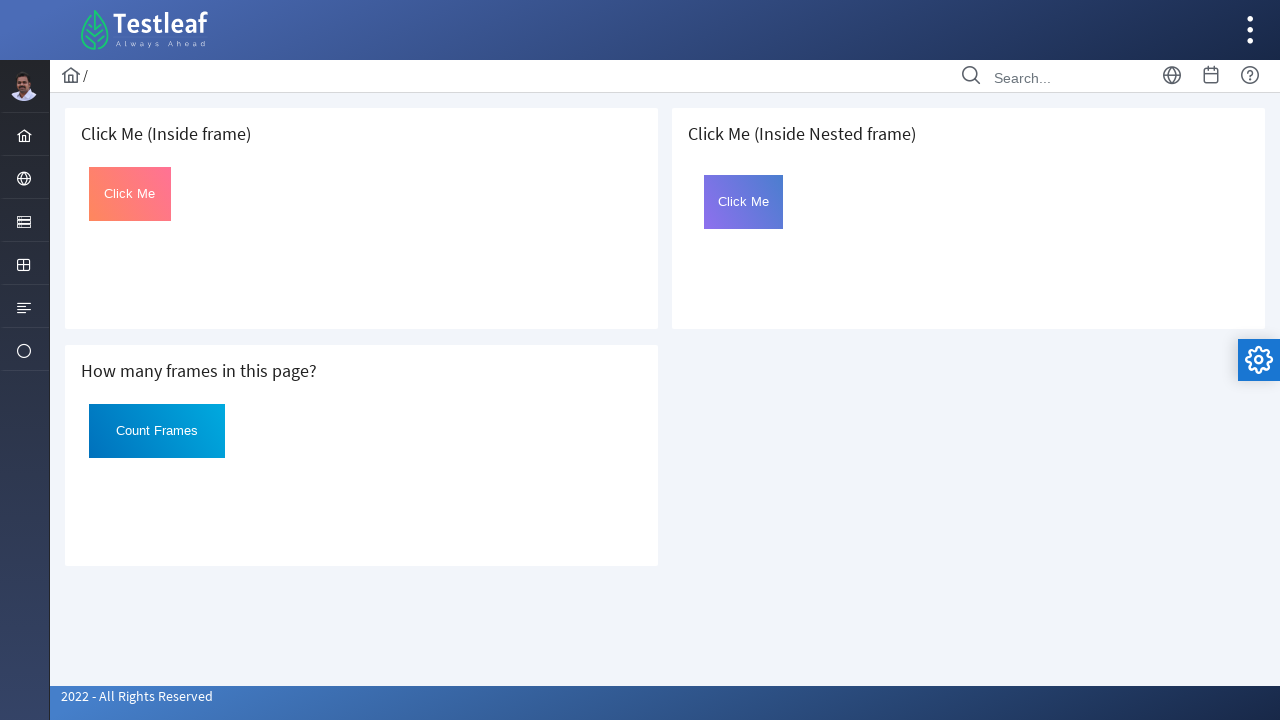

Clicked 'Click Me' button found in iframe 0 at (130, 194) on iframe >> nth=0 >> internal:control=enter-frame >> xpath=//*[@id='Click' and tex
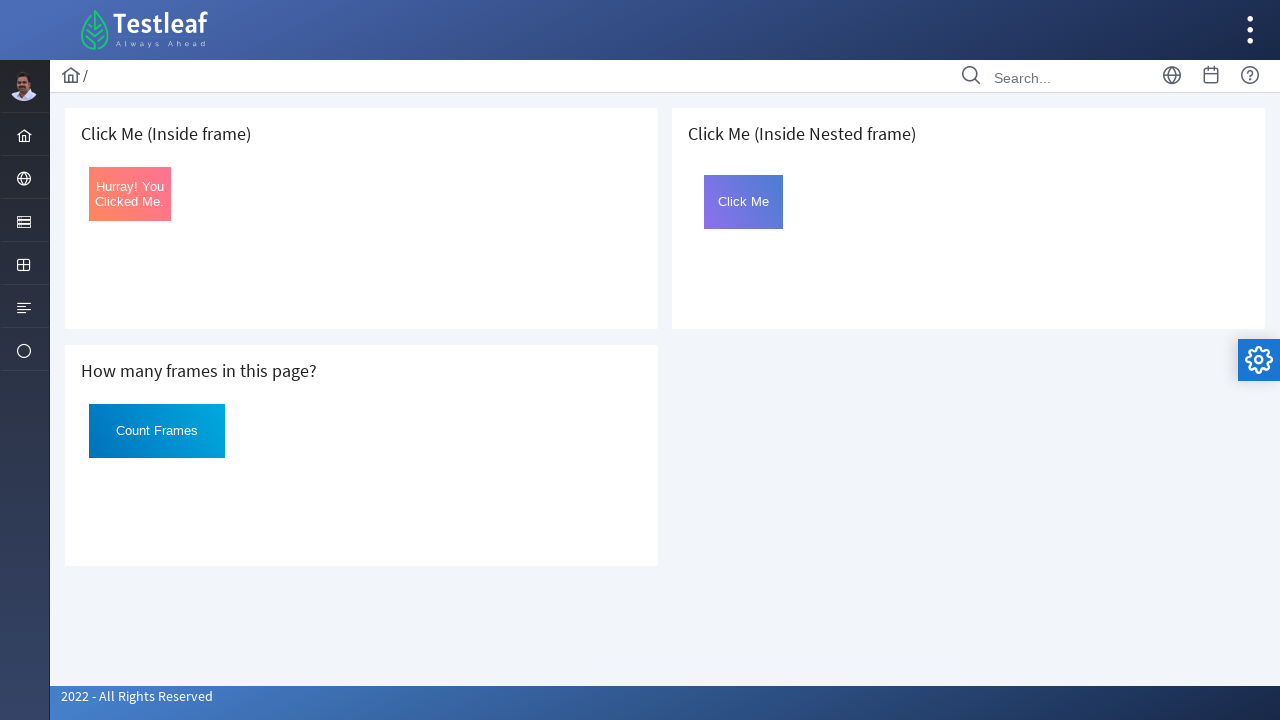

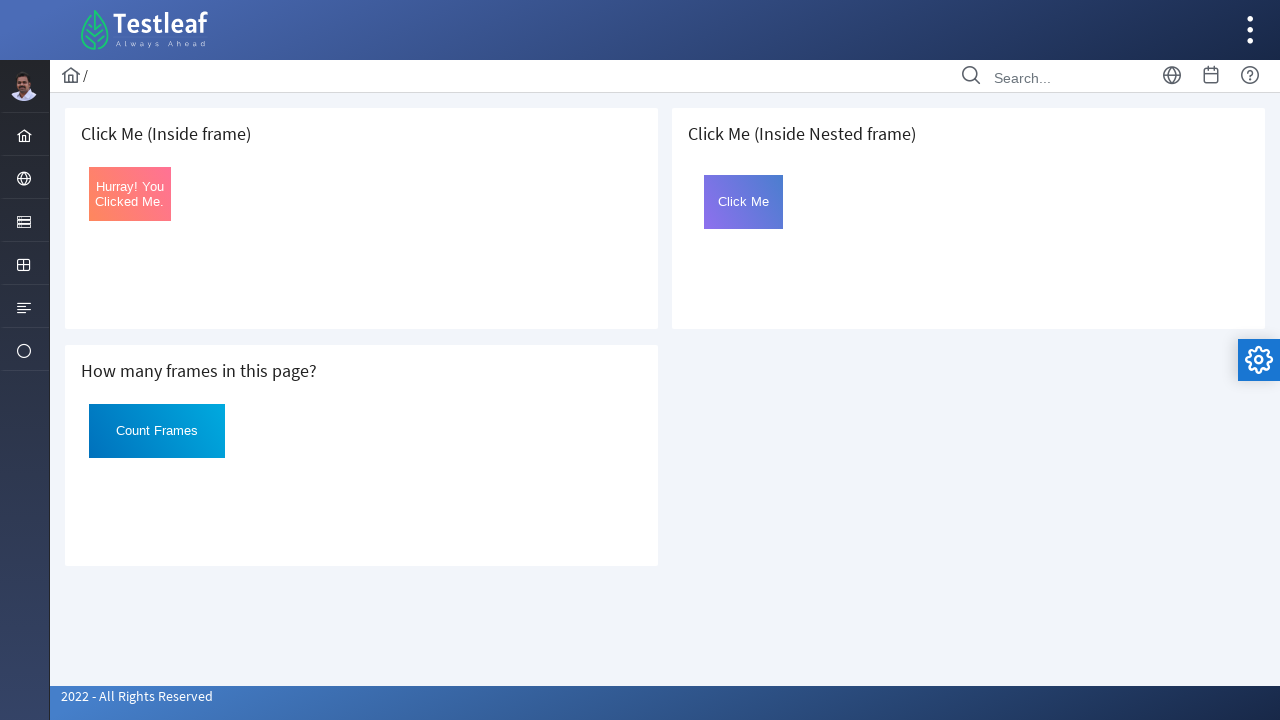